Tests browser navigation commands including navigating to different pages, going back, forward, and refreshing the page

Starting URL: https://demo.nopcommerce.com/

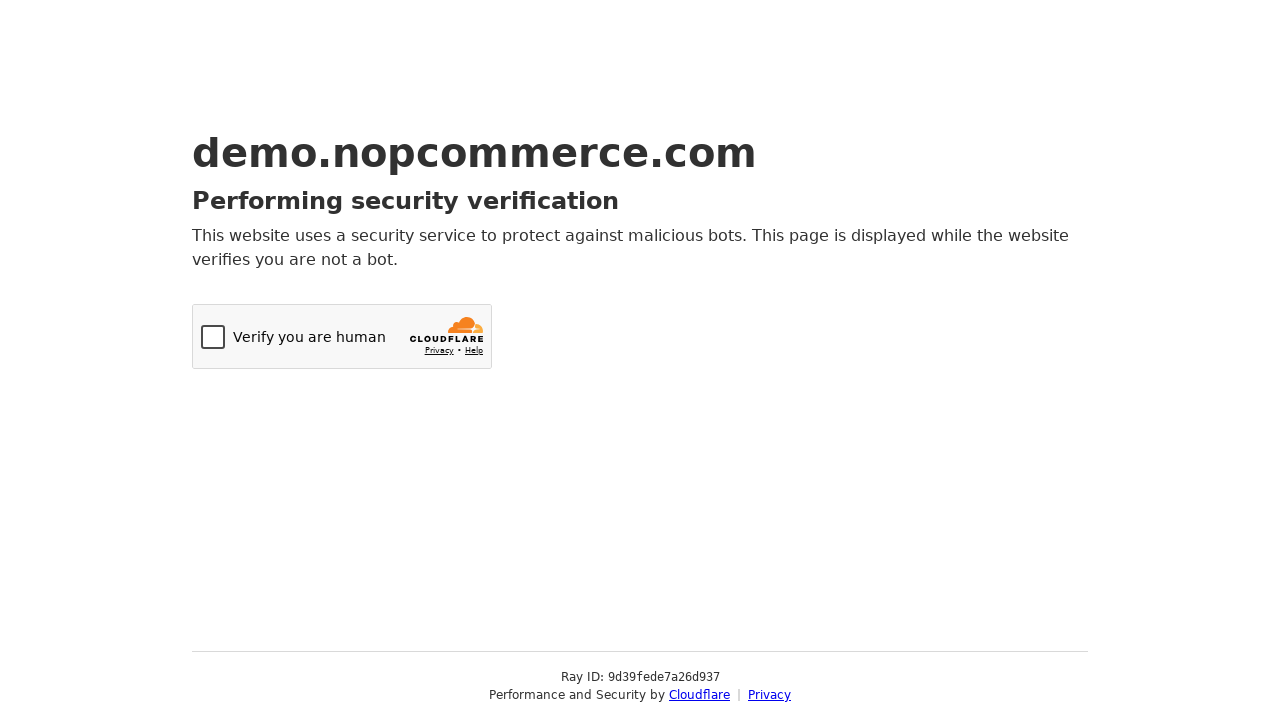

Navigated to OrangeHRM login page
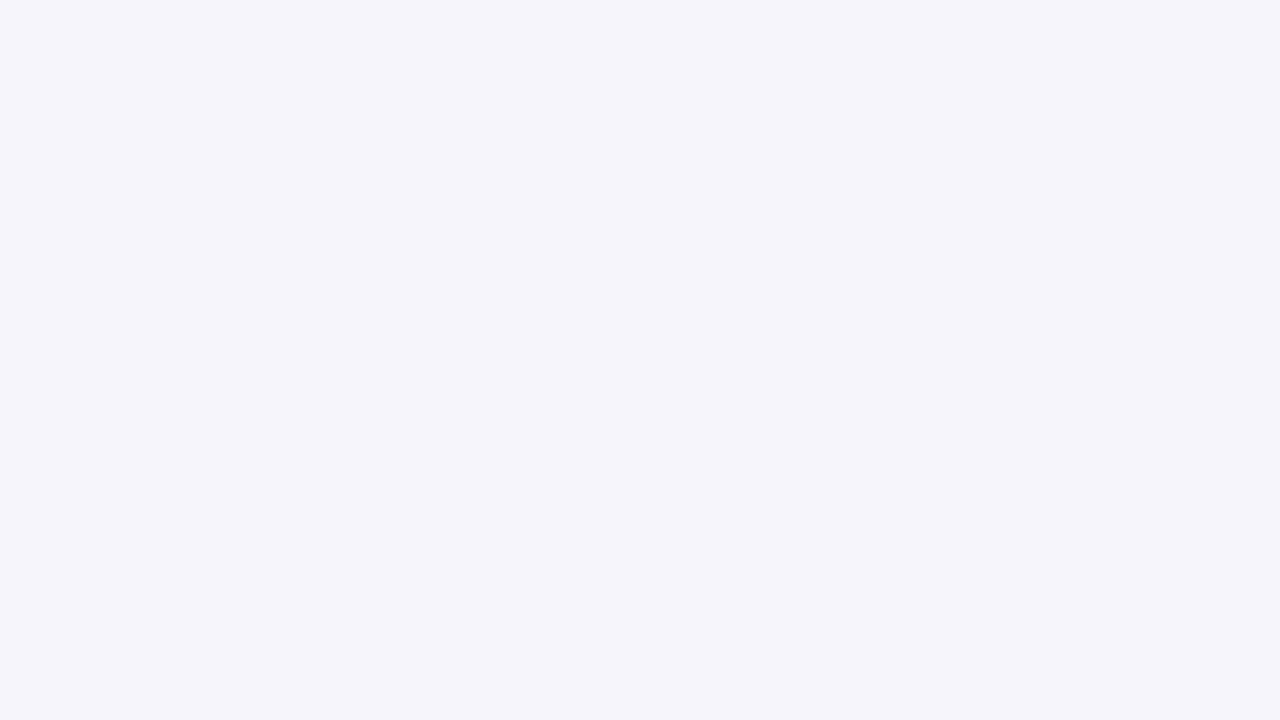

Navigated back to previous page (nopCommerce home)
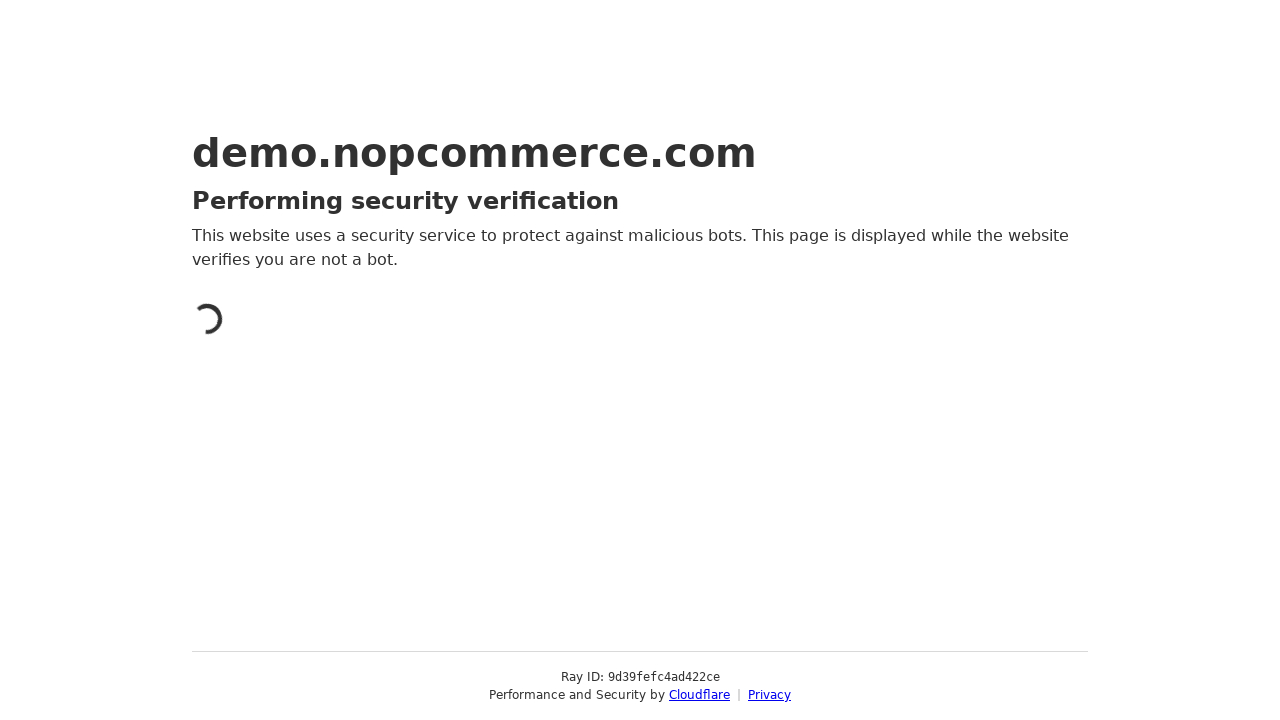

Navigated forward to OrangeHRM login page
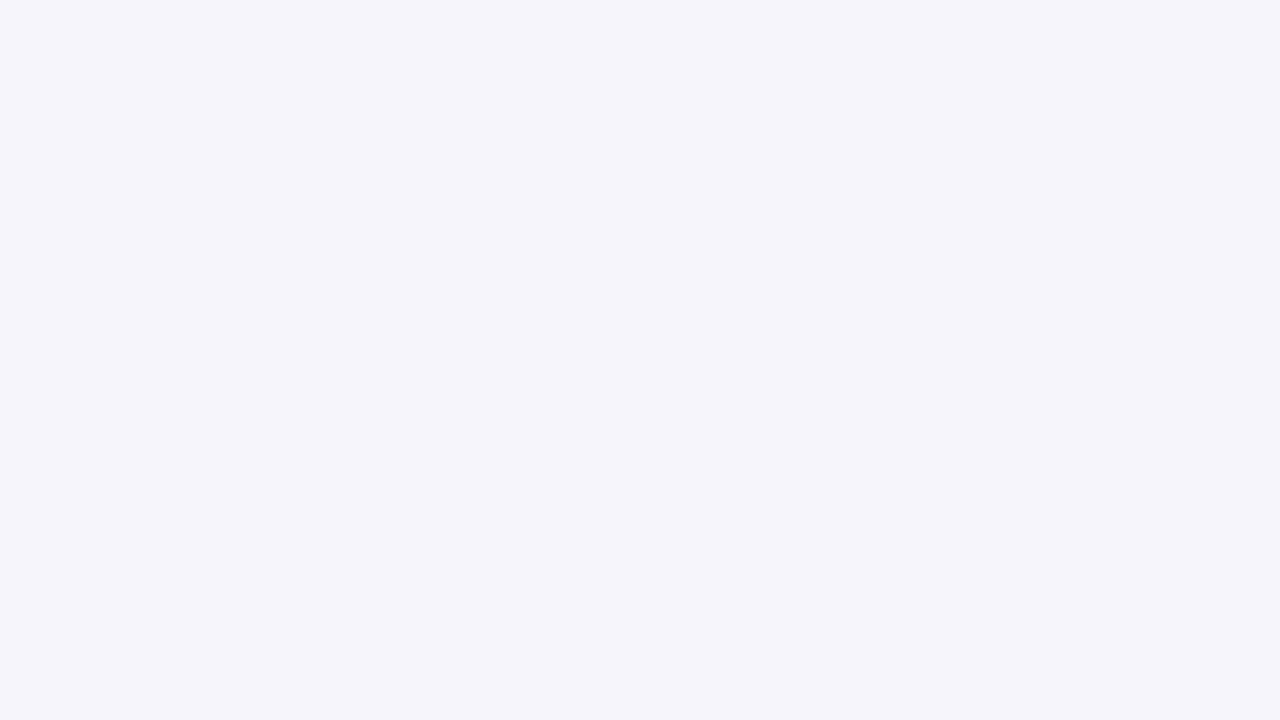

Refreshed current page
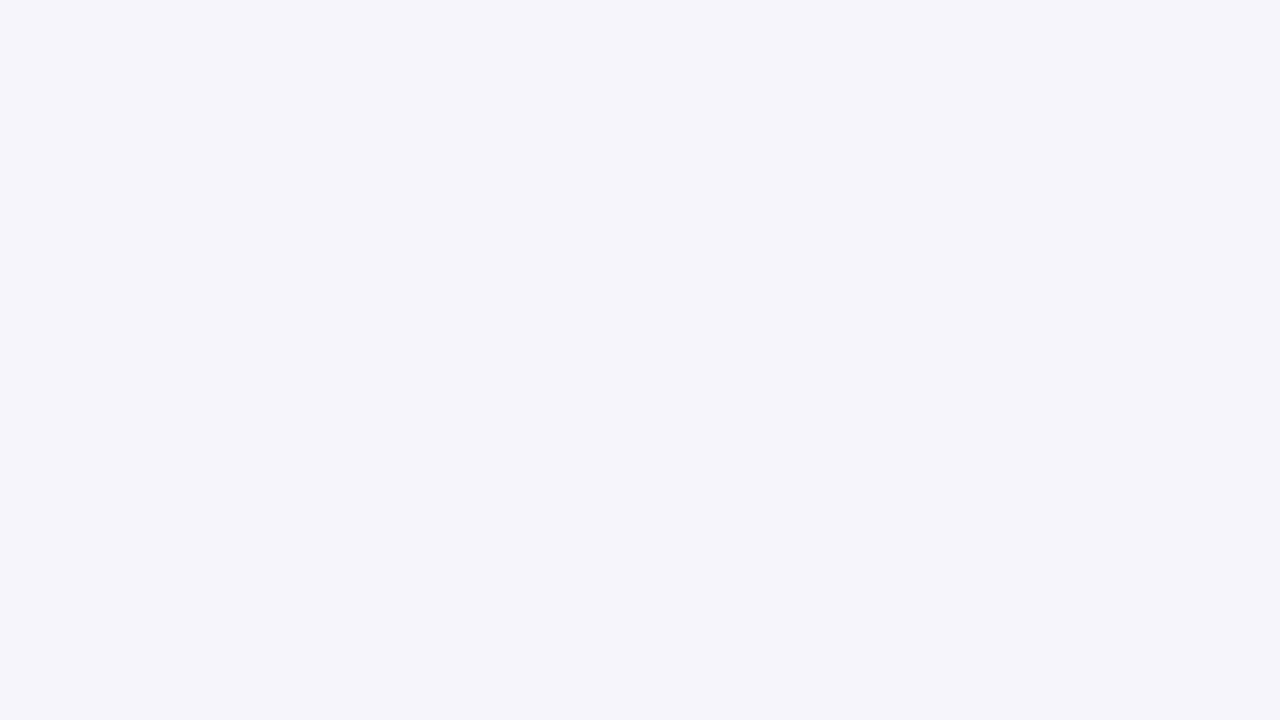

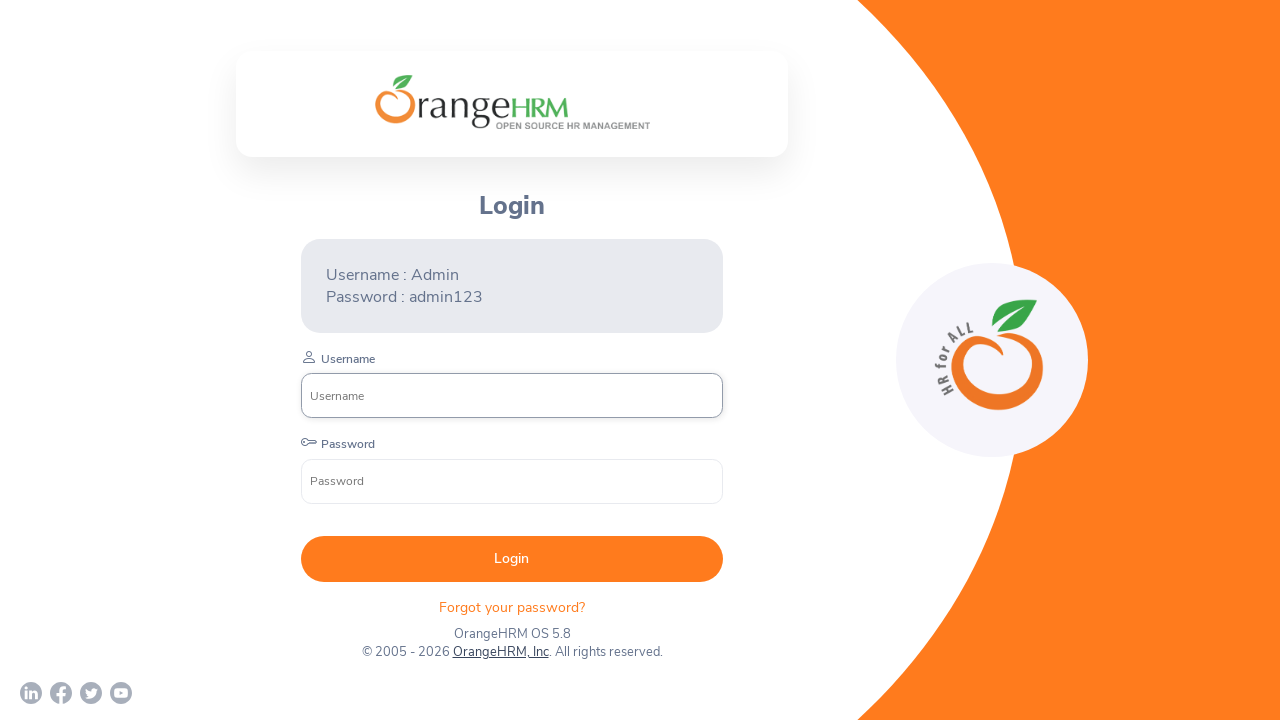